Waits for a price to reach $100, clicks a button, solves a mathematical problem, and submits the answer

Starting URL: http://suninjuly.github.io/explicit_wait2.html

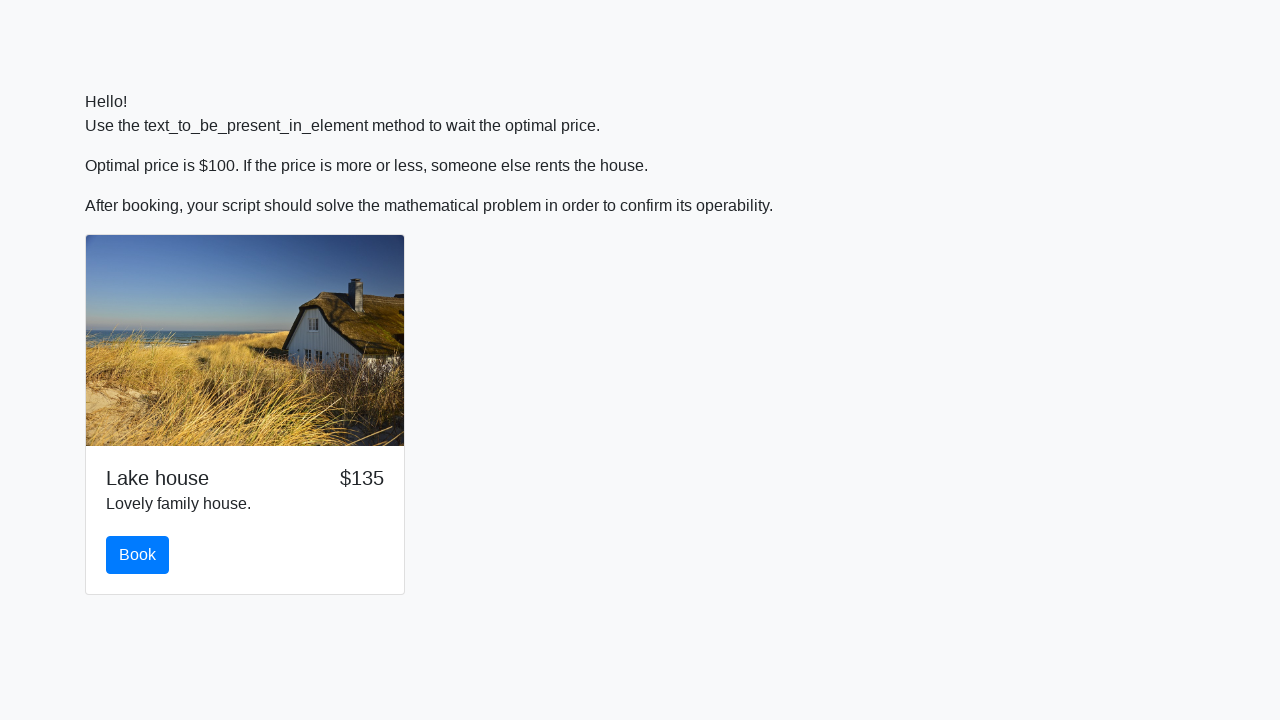

Waited for price to reach $100
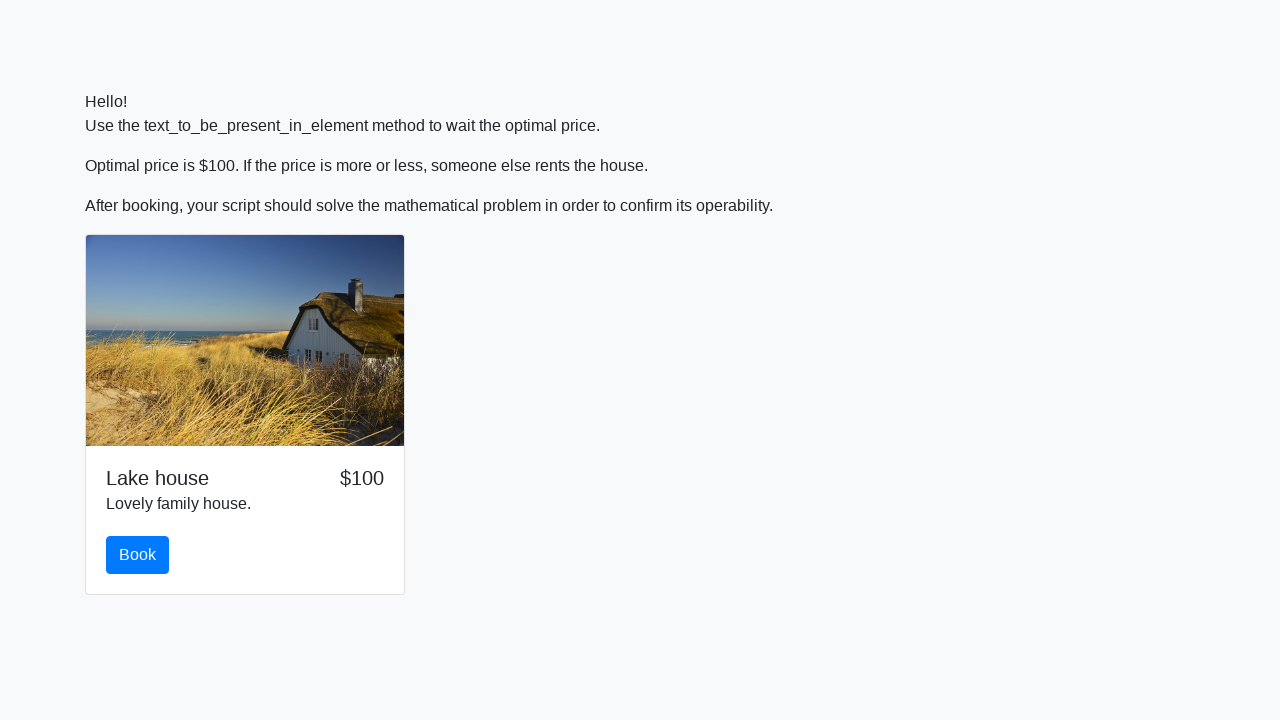

Clicked the book button at (138, 555) on button.btn
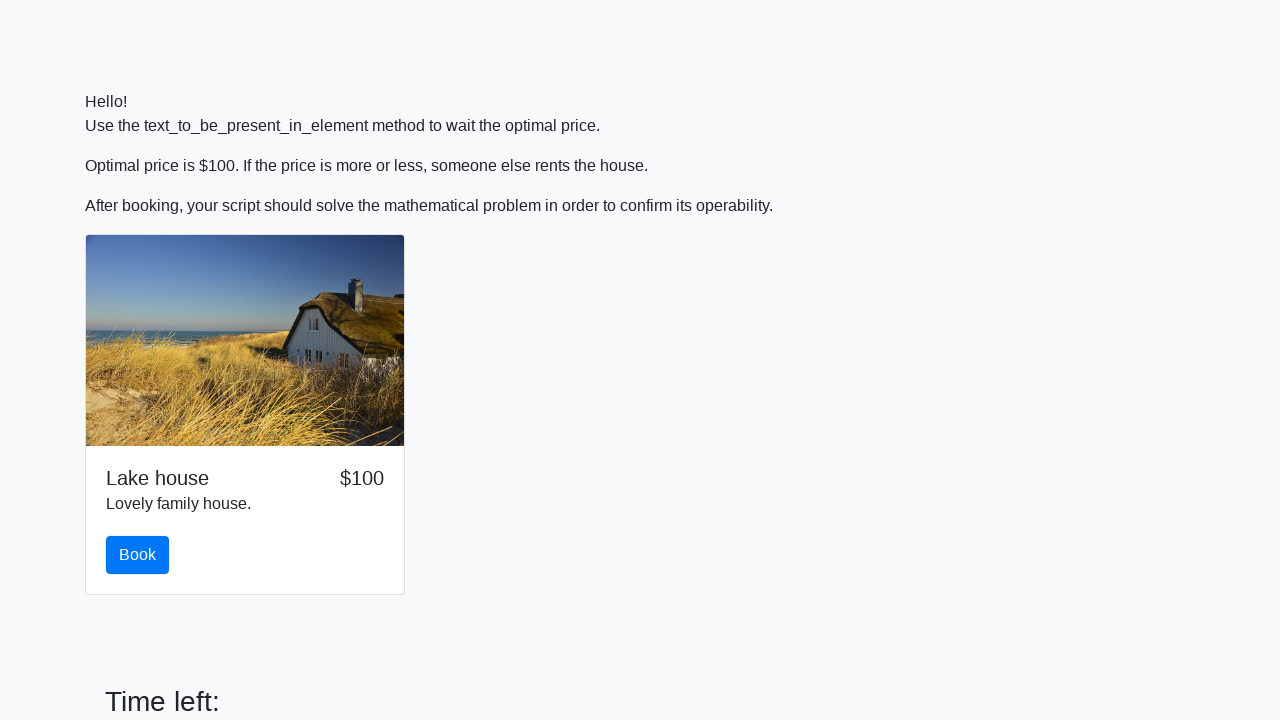

Retrieved the value to calculate from #input_value
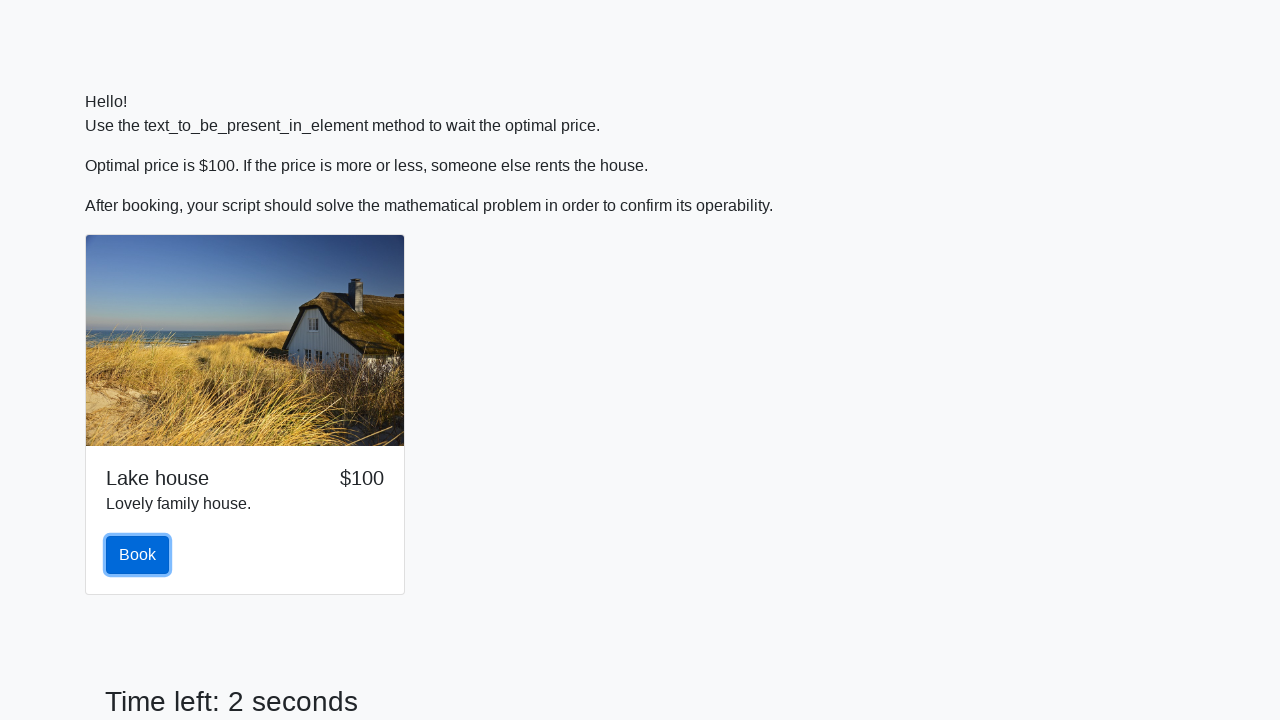

Filled the answer field with the calculated mathematical result on #answer
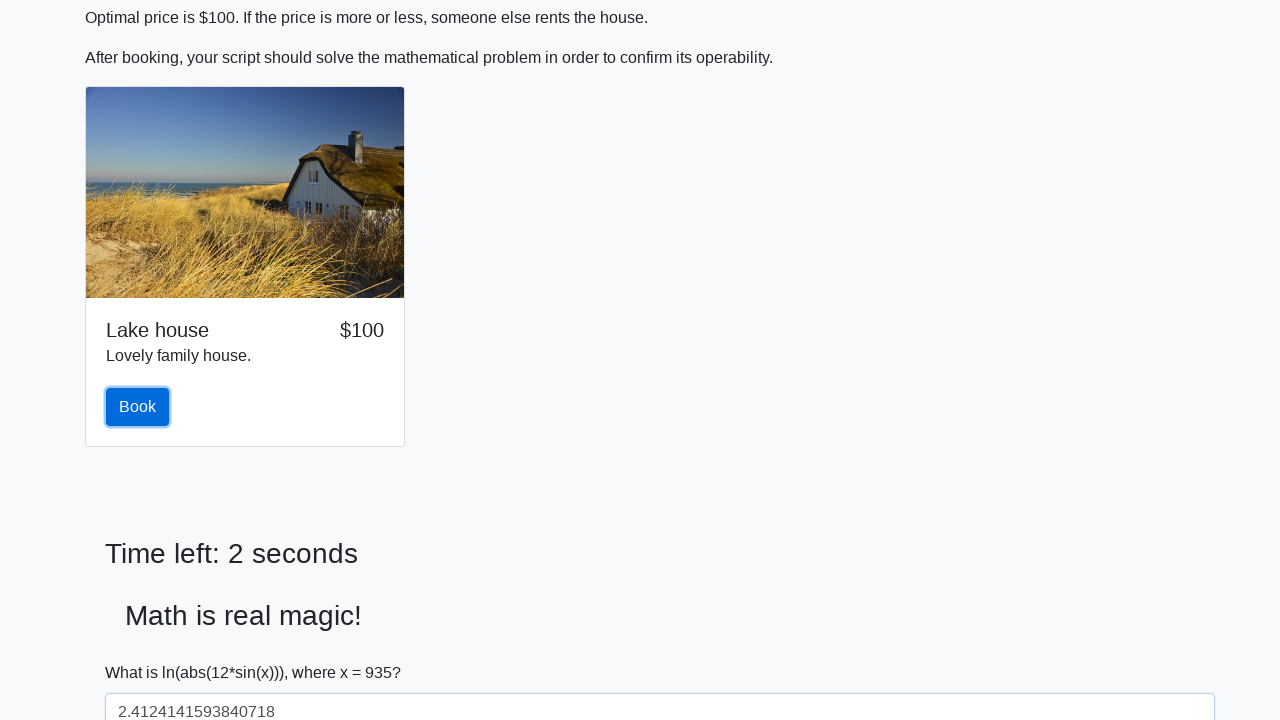

Clicked the solve button to submit the answer at (143, 651) on #solve
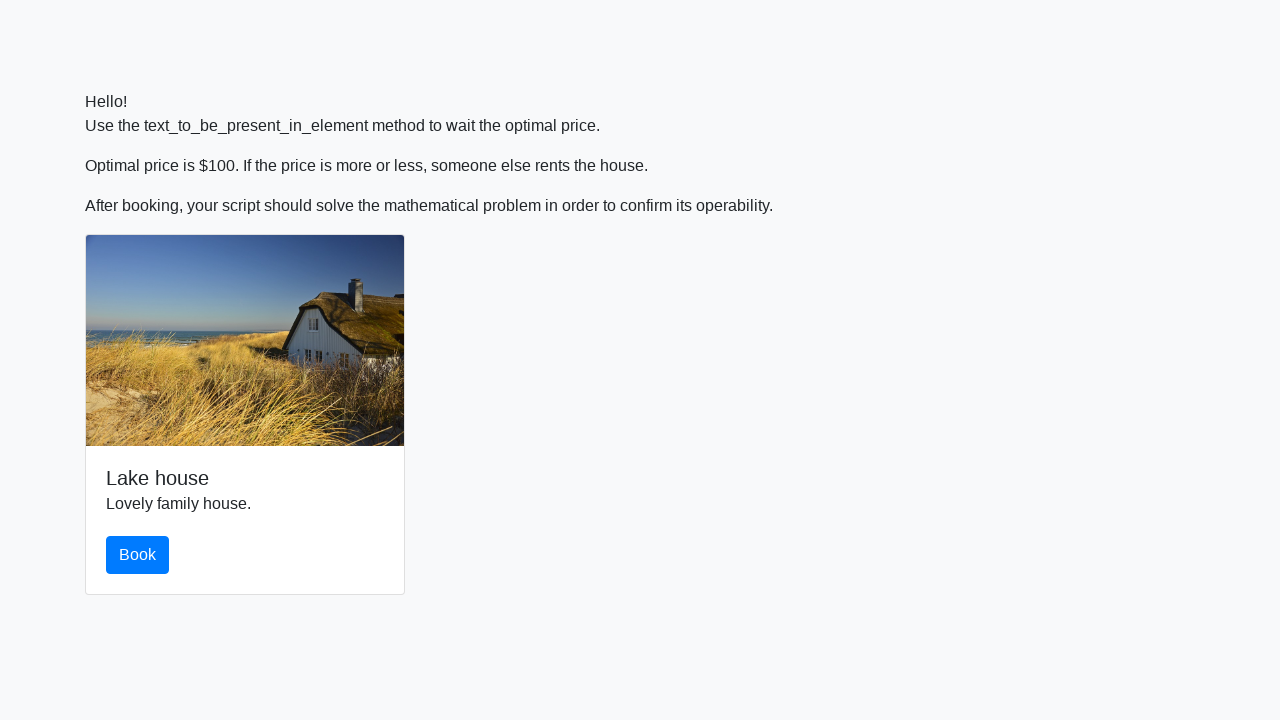

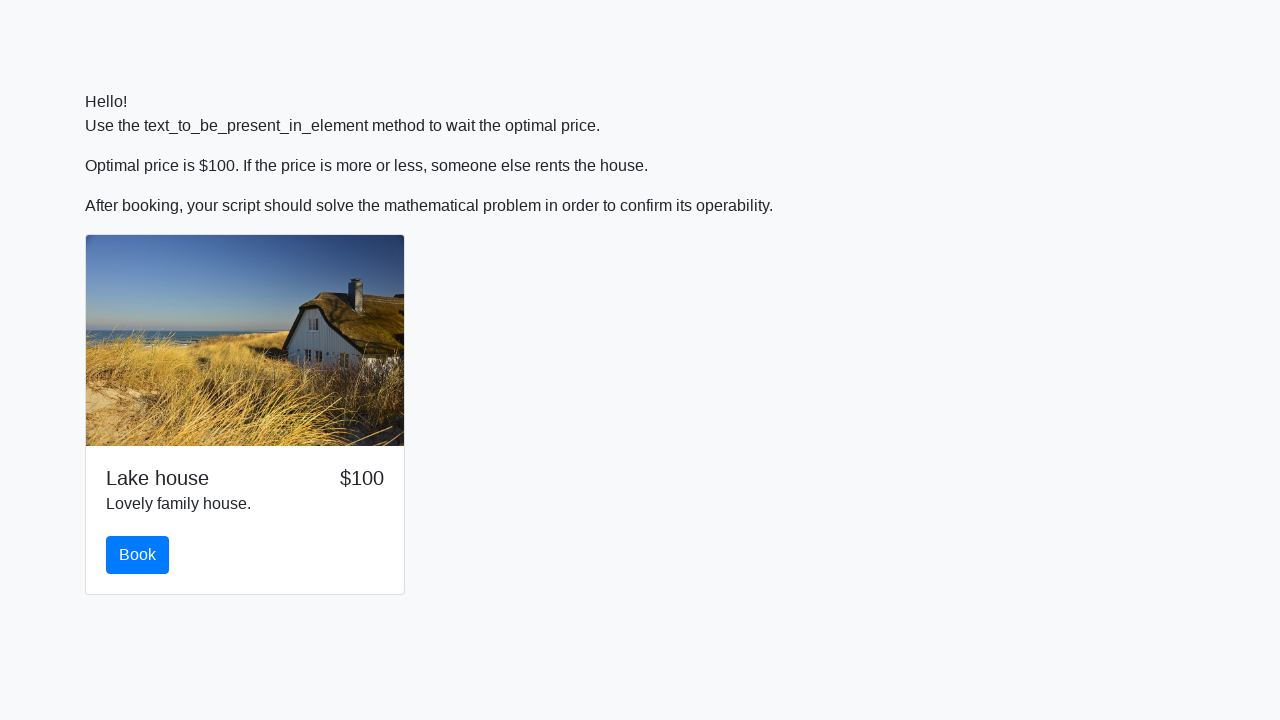